Tests browser window size manipulation by getting the current window dimensions and then resizing the window to a specific size (500x800).

Starting URL: https://kite.zerodha.com

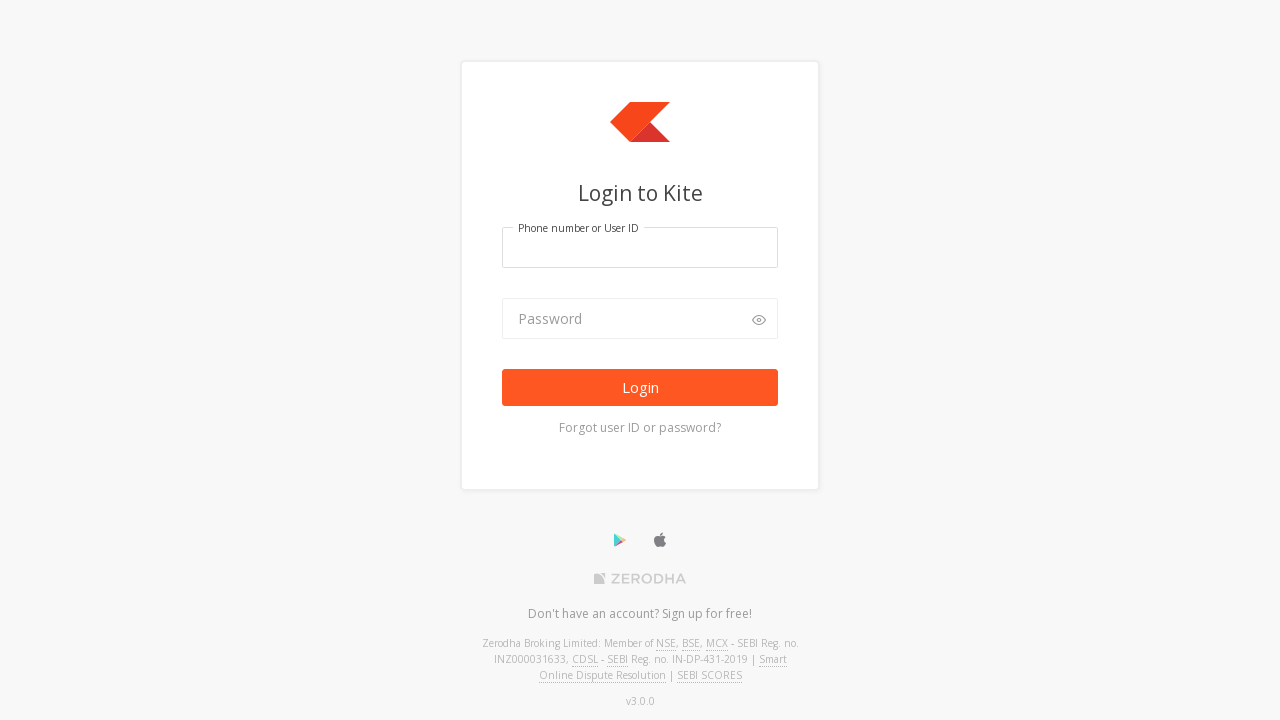

Retrieved current viewport size
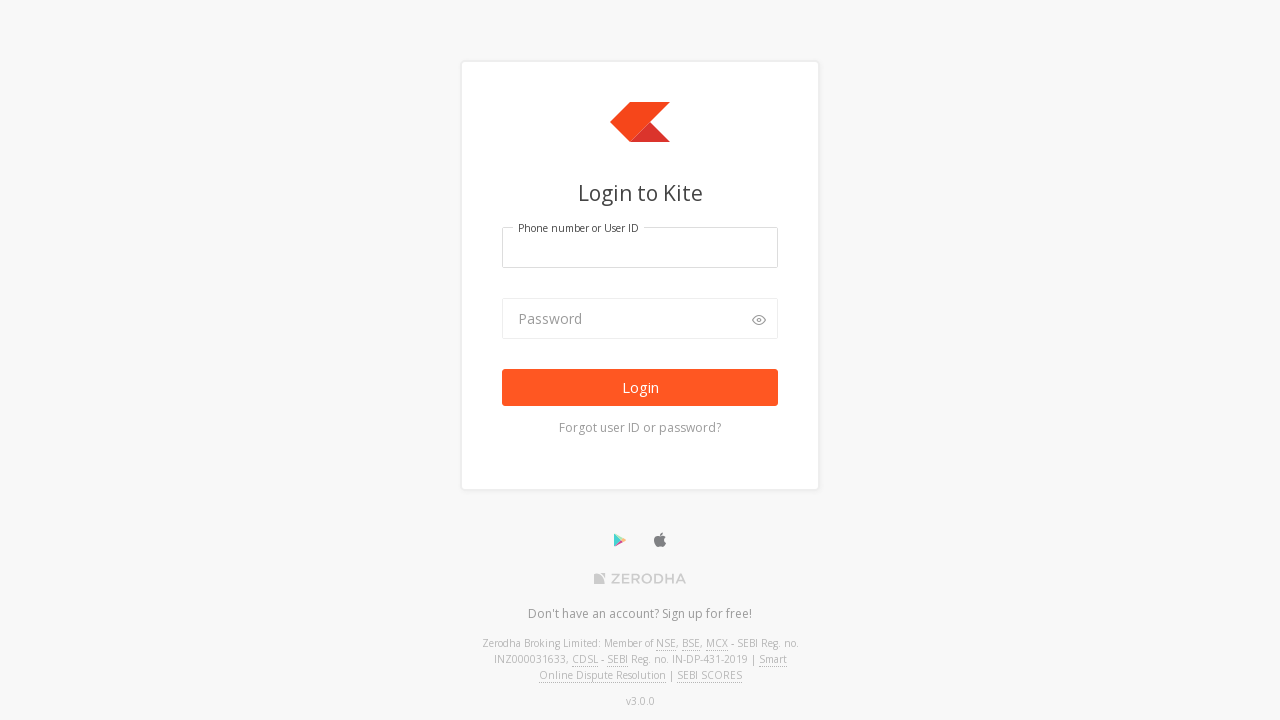

Waited 2 seconds
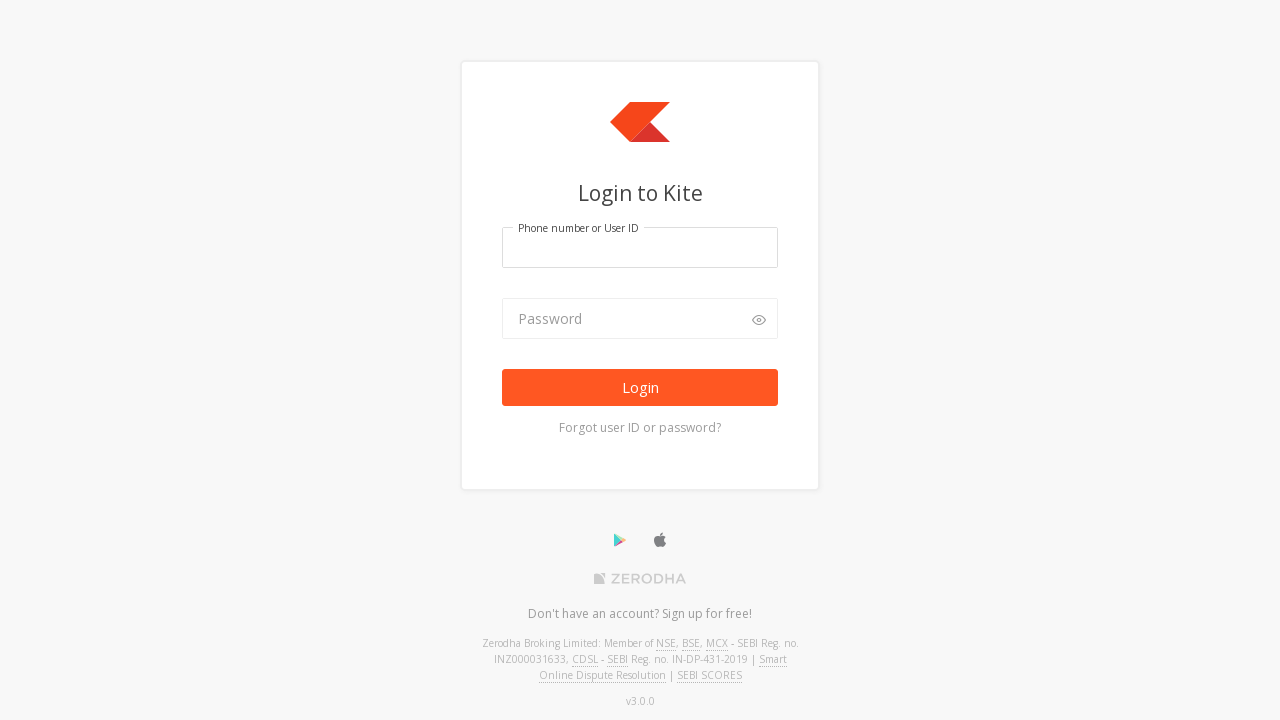

Resized viewport to 500x800 pixels
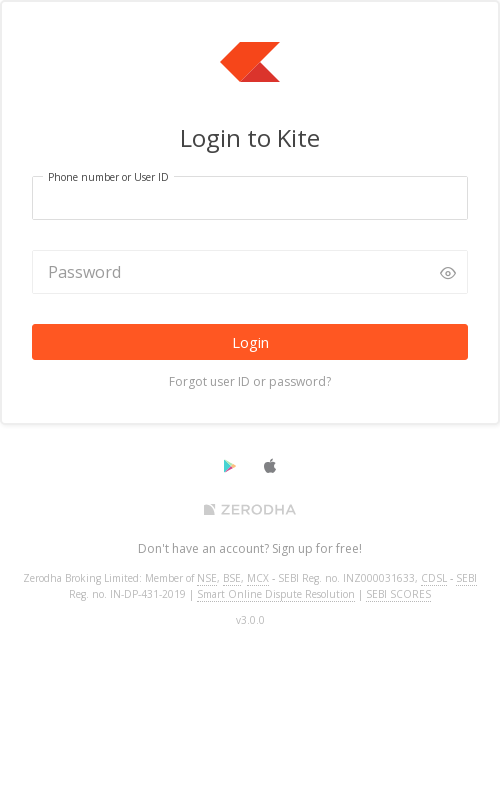

Verified new viewport size is set
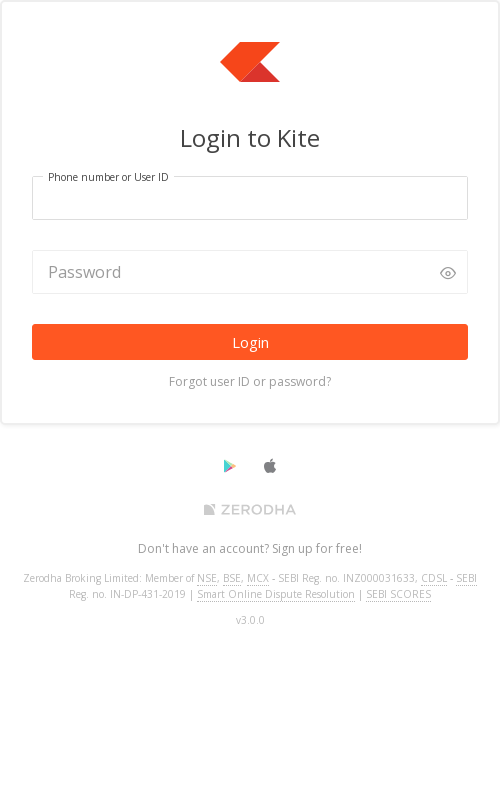

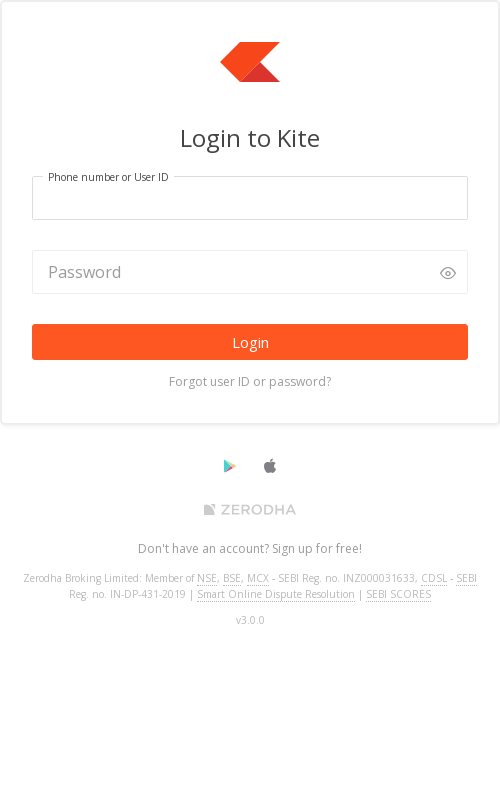